Navigates to the Selenium alerts demo page and scrolls to the bottom of the page using JavaScript

Starting URL: https://www.selenium.dev/selenium/web/alerts.html#

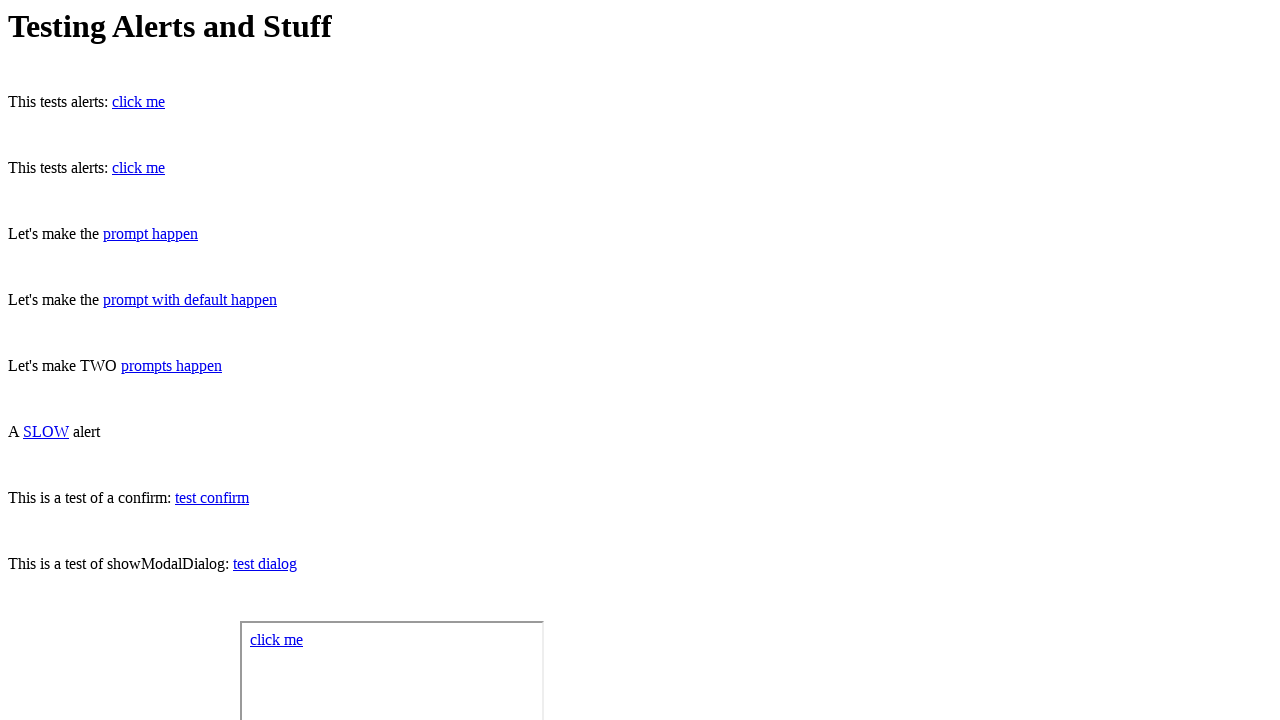

Navigated to Selenium alerts demo page
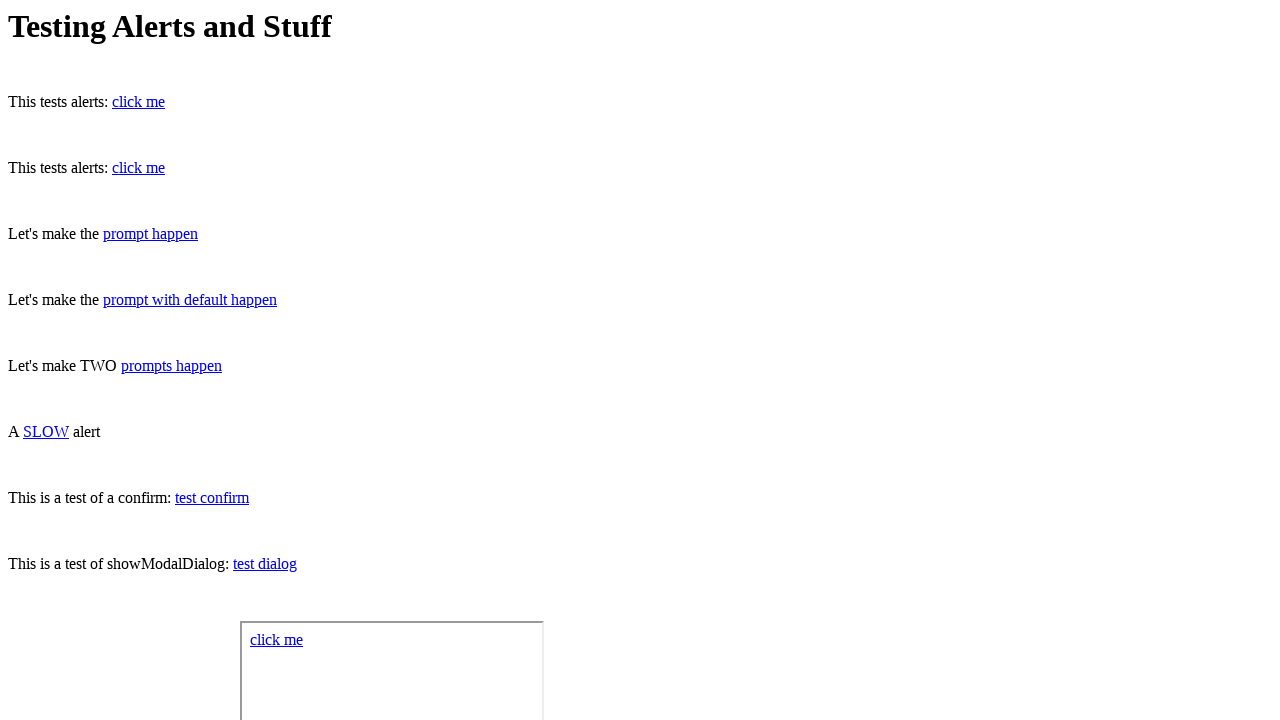

Scrolled to the bottom of the page using JavaScript
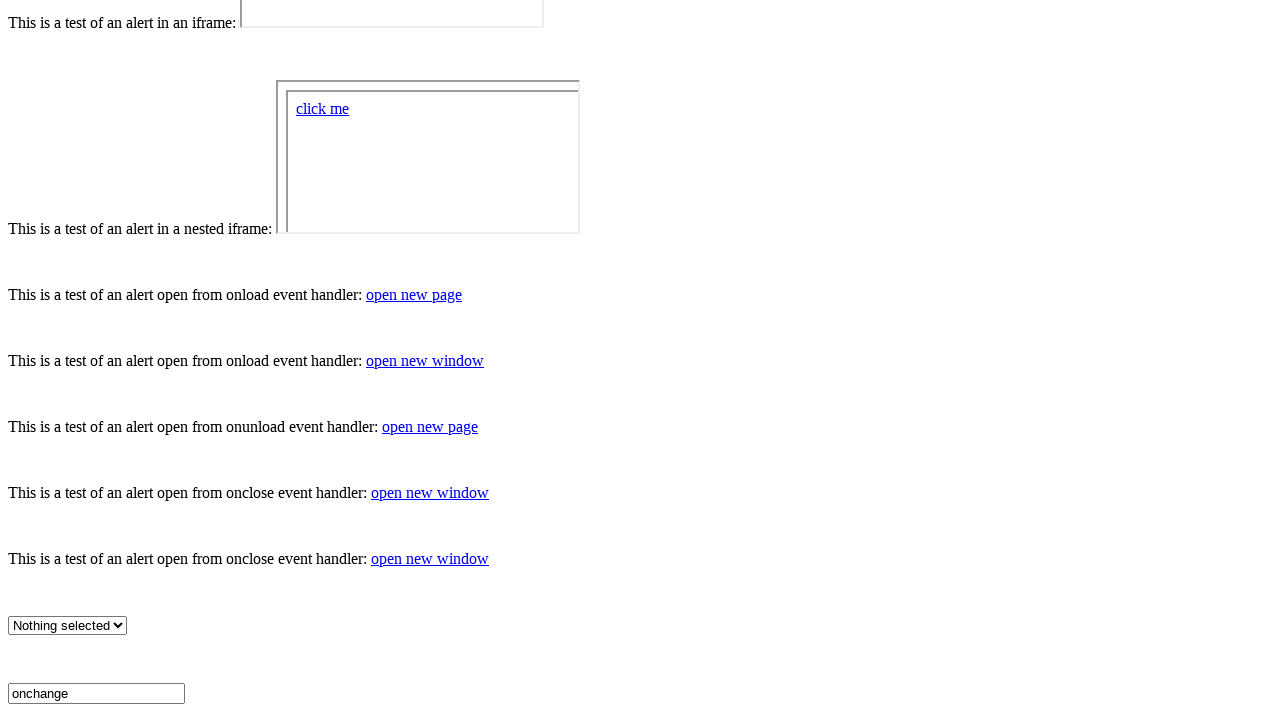

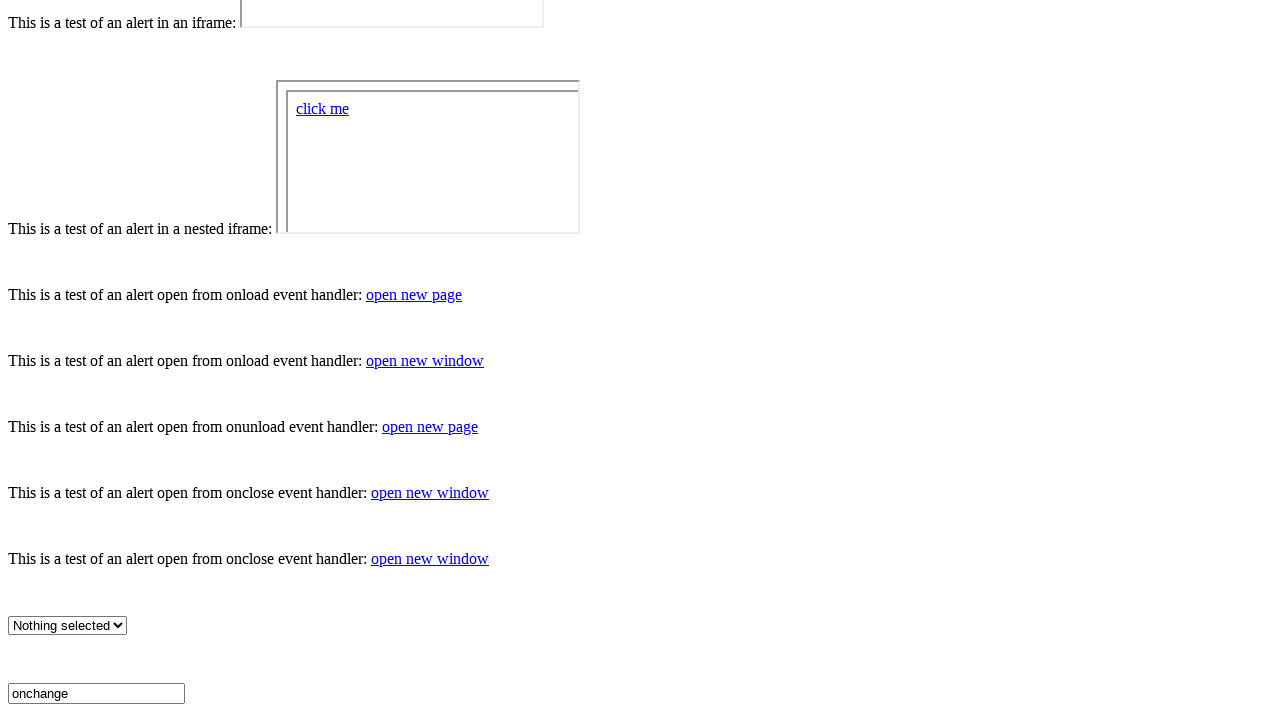